Tests the division by zero error handling by attempting to divide by zero and verifying the error message

Starting URL: https://testsheepnz.github.io/BasicCalculator.html

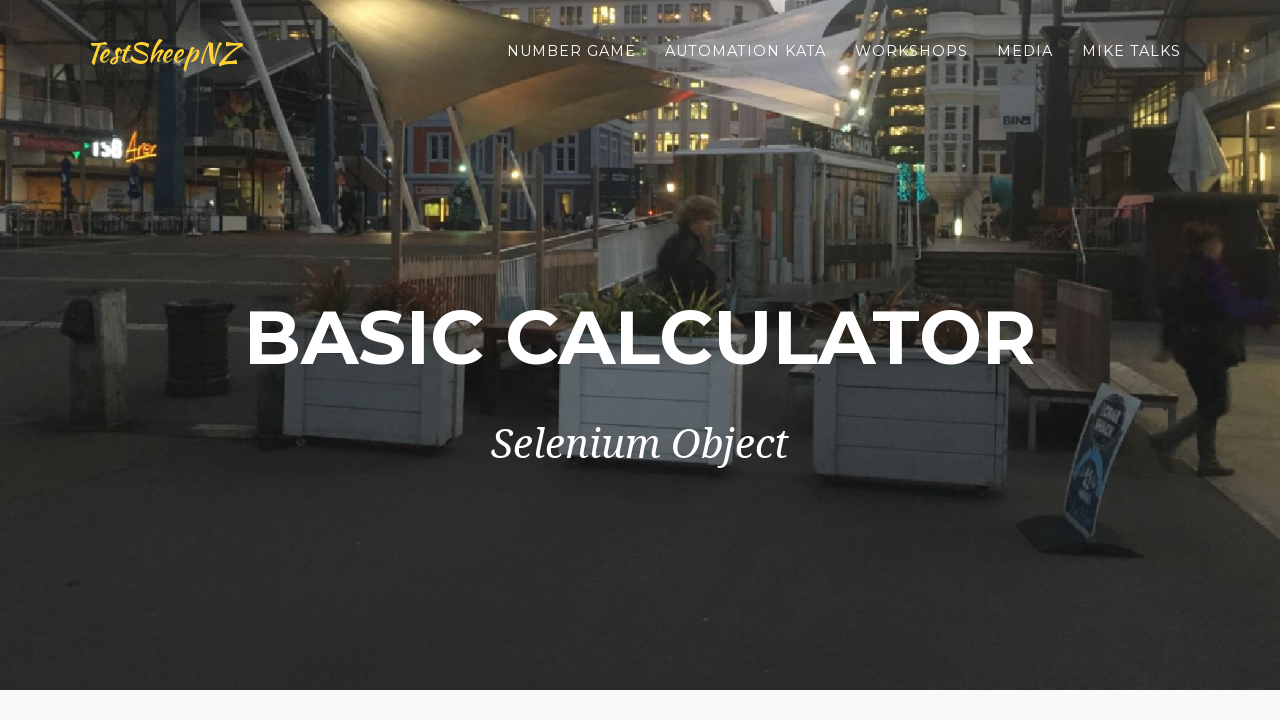

Filled first number field with '5' on input[name='number1']
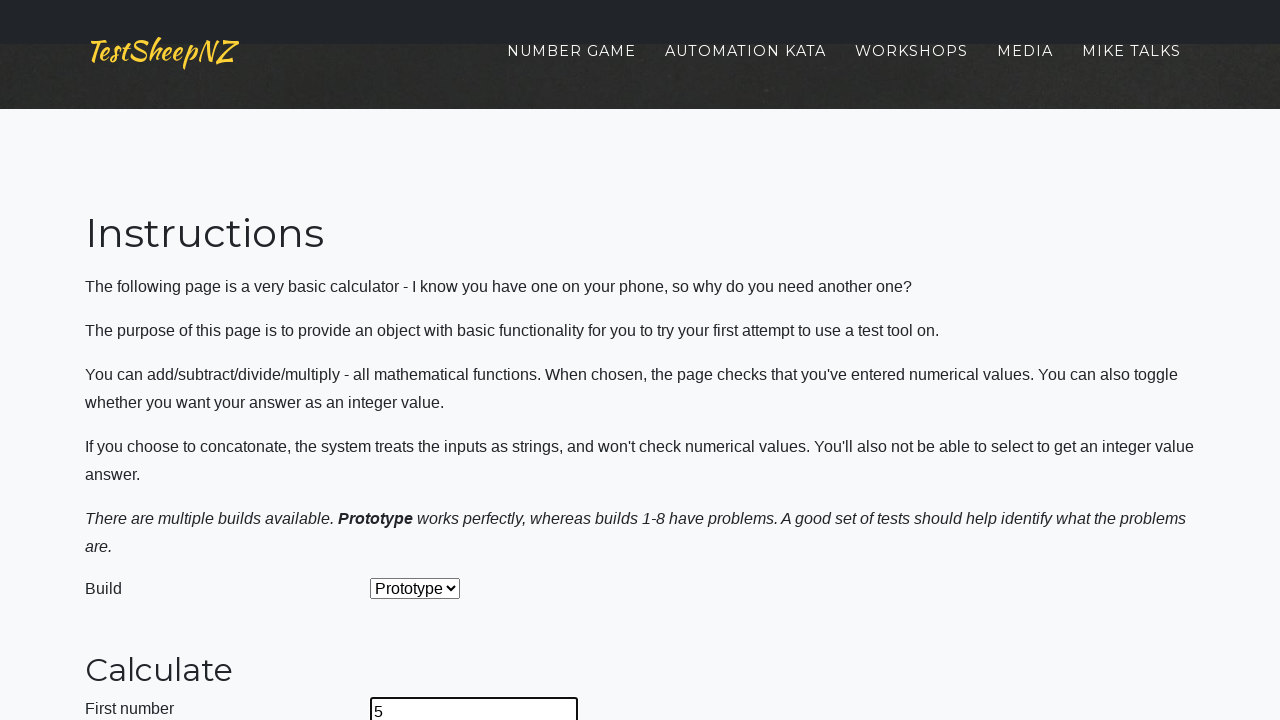

Filled second number field with '0' for division by zero test on input[name='number2']
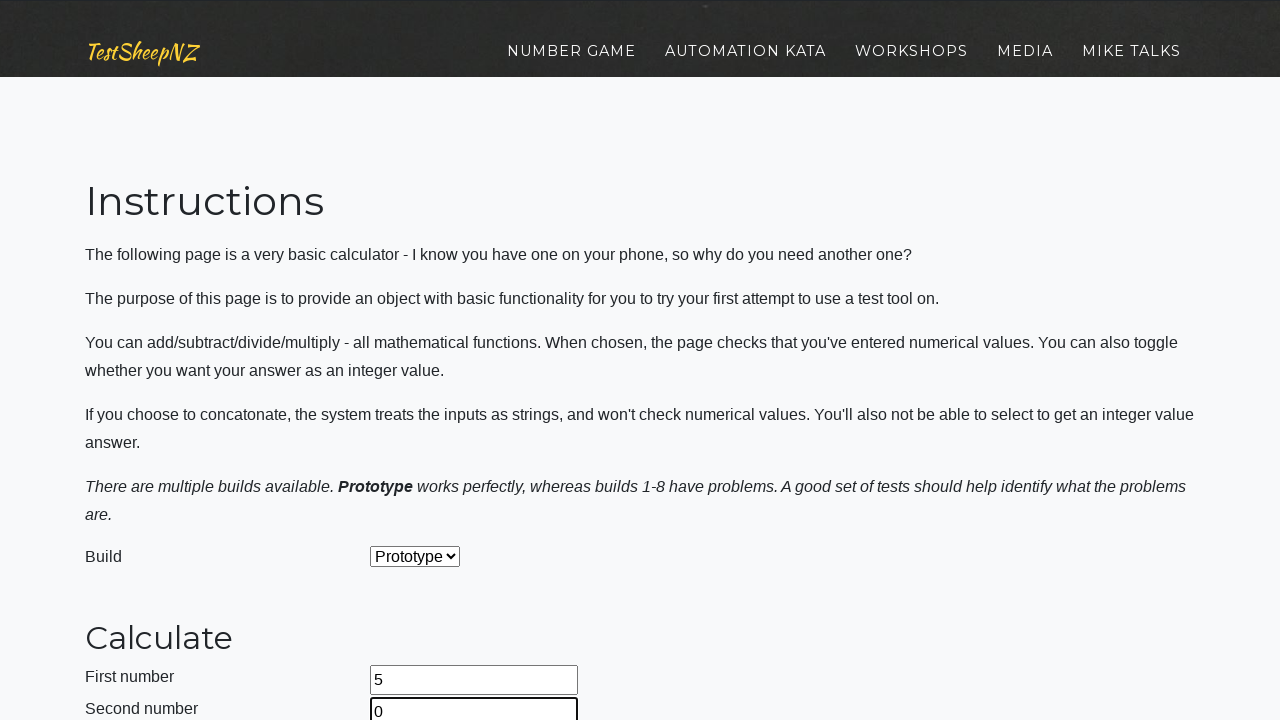

Selected division operation from dropdown (index 3) on #selectOperationDropdown
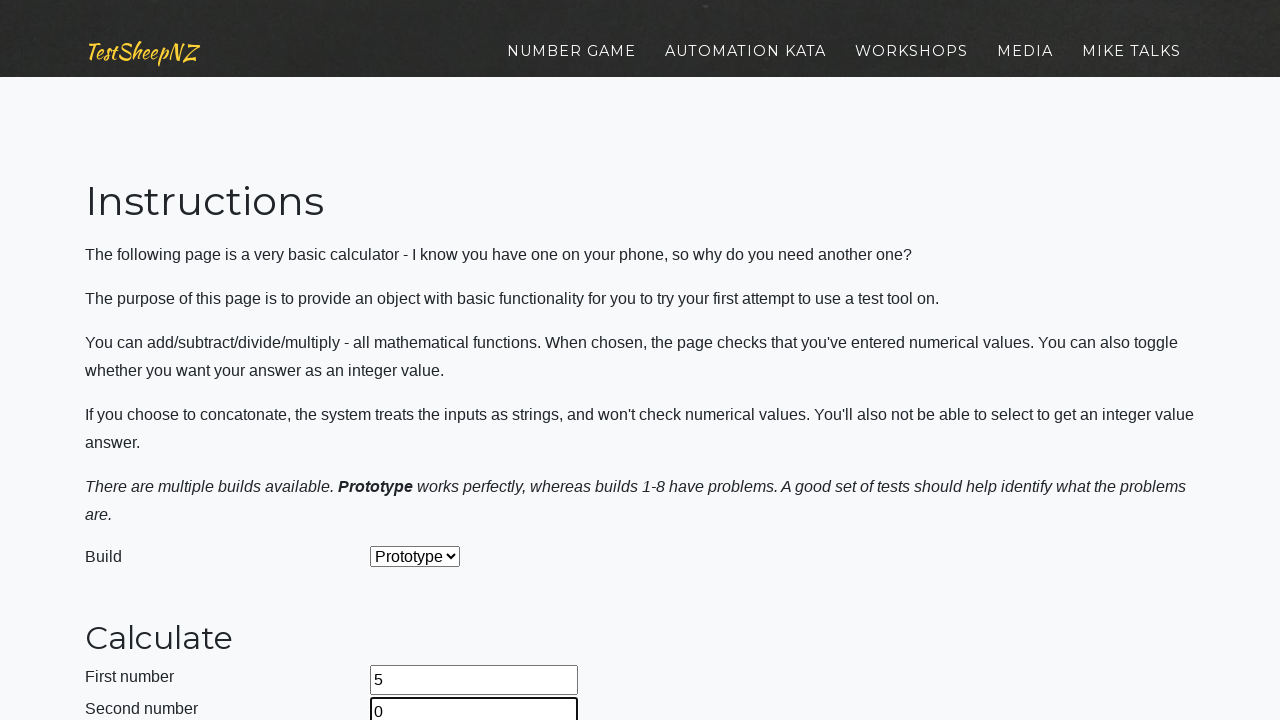

Clicked calculate button to attempt division by zero at (422, 361) on #calculateButton
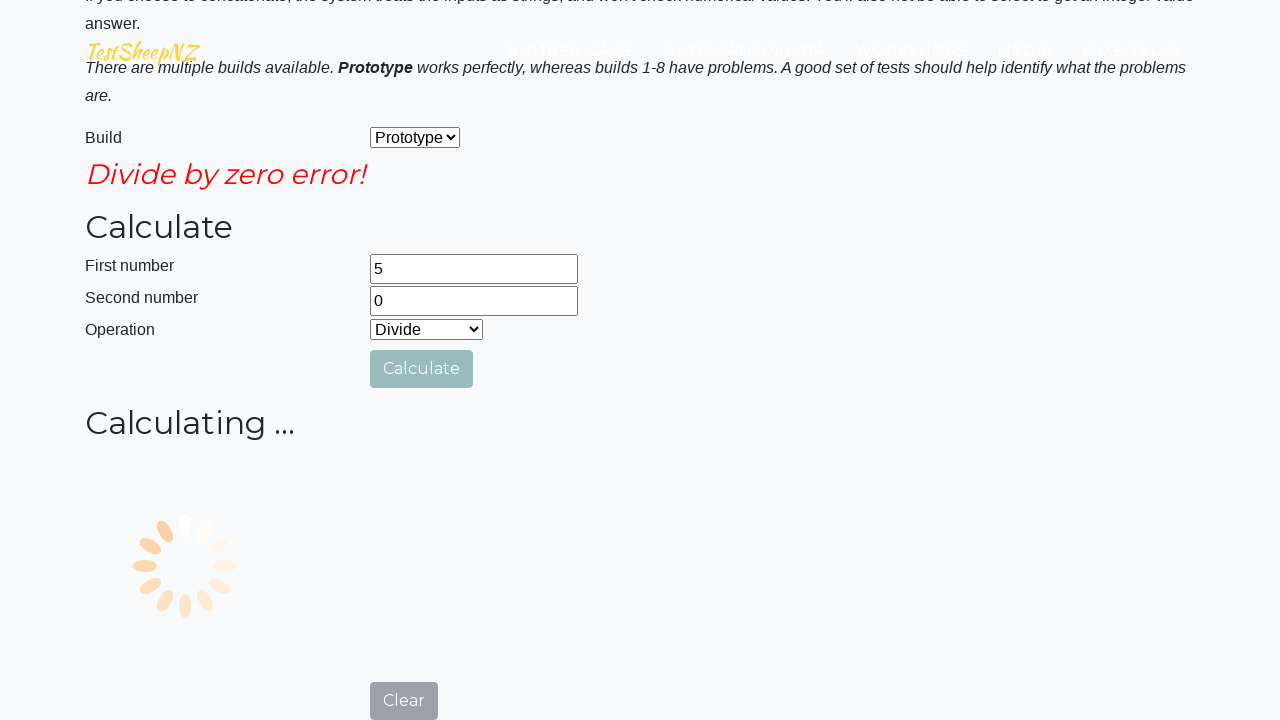

Waited for error message to appear
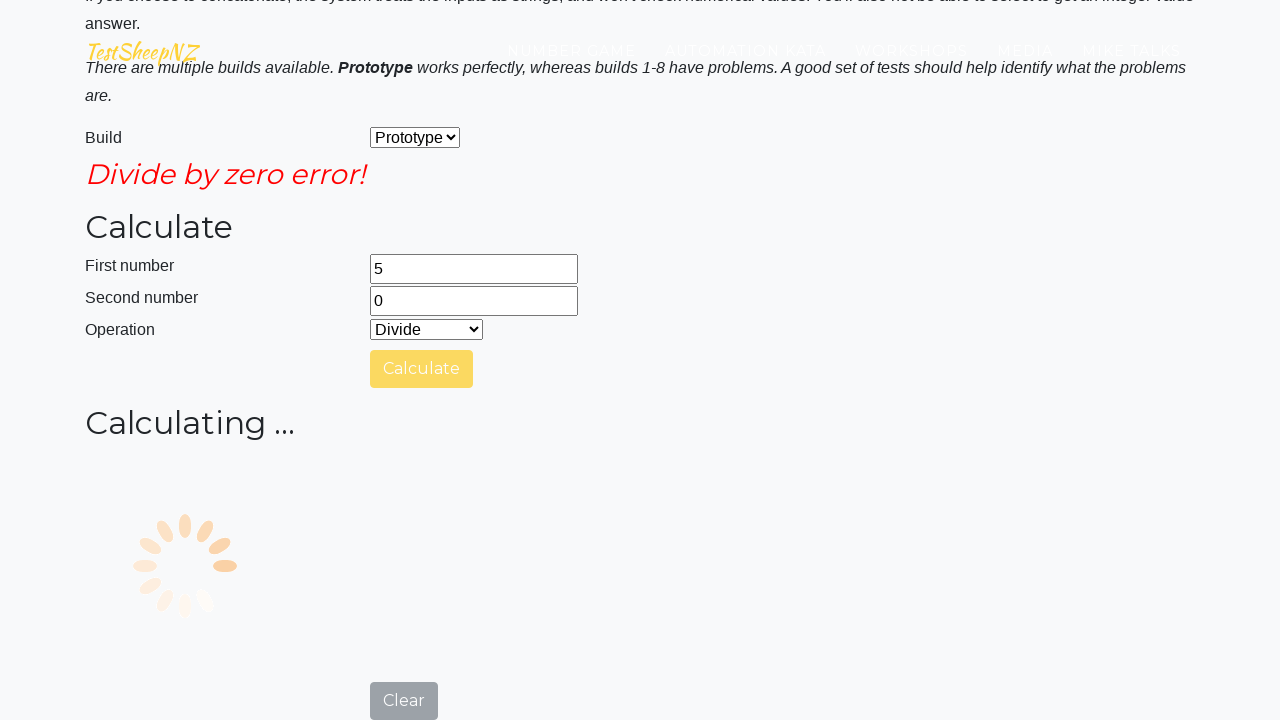

Retrieved error message from error field
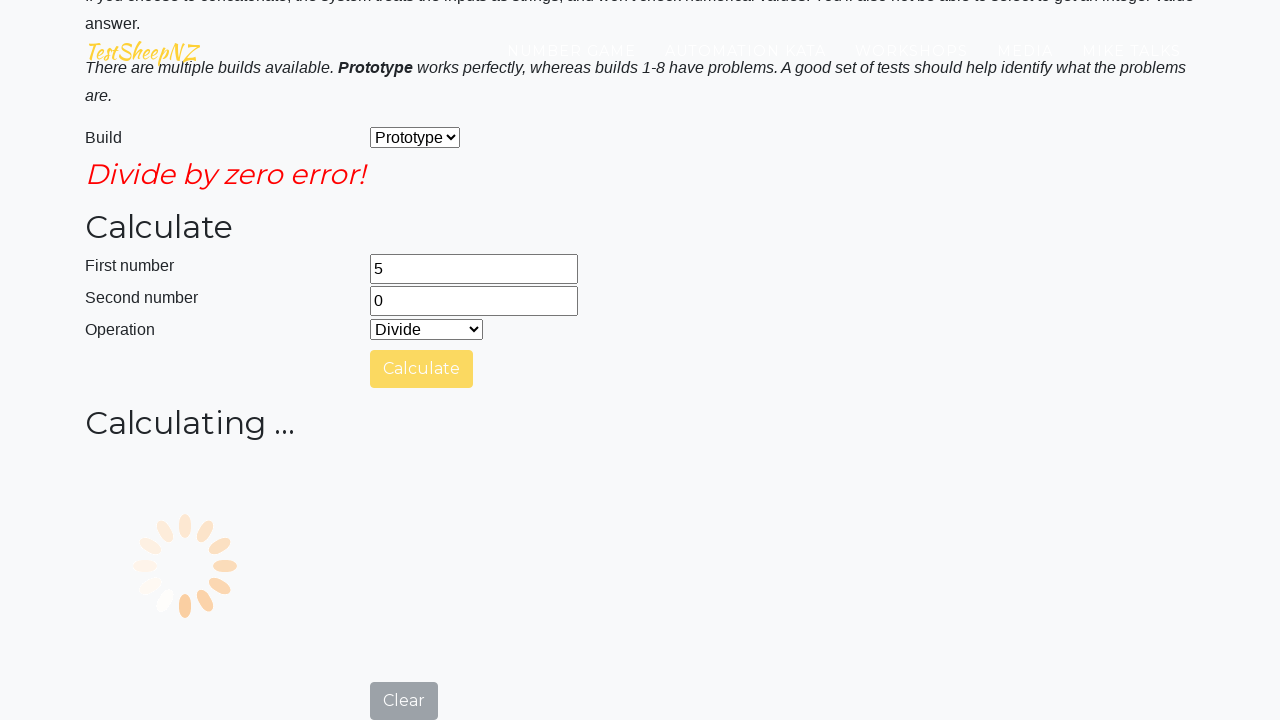

Verified error message equals 'Divide by zero error!'
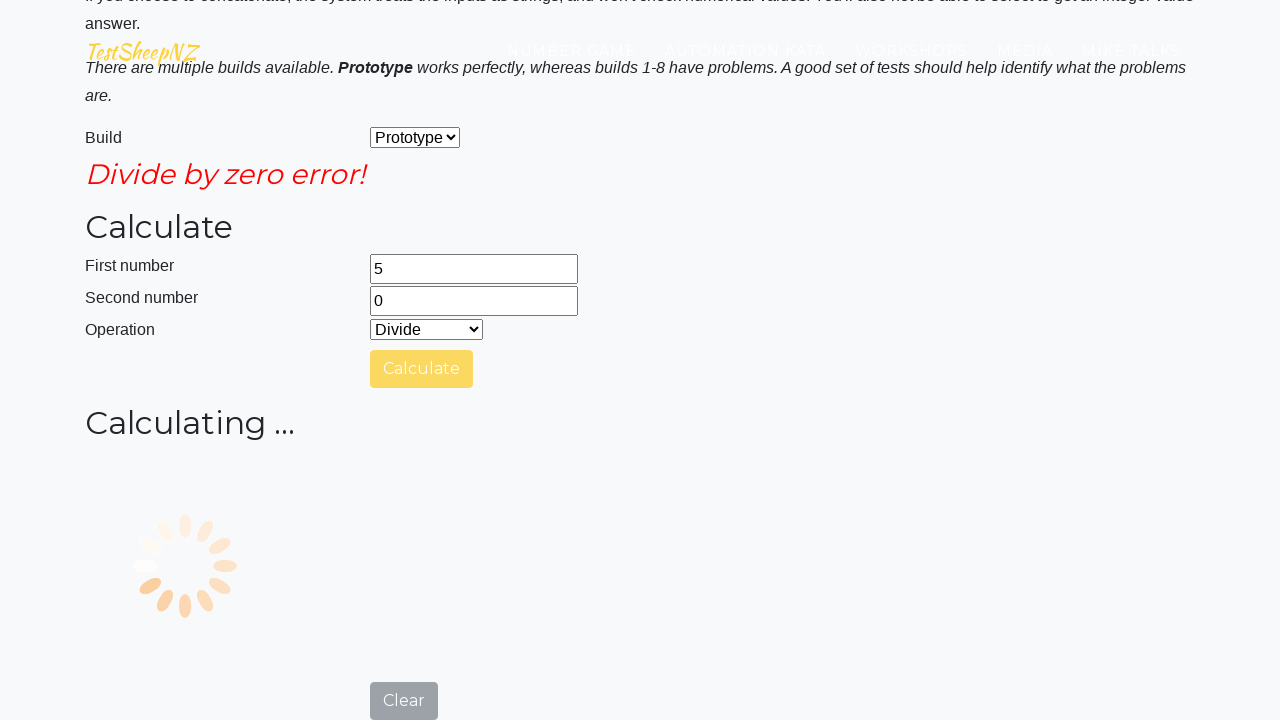

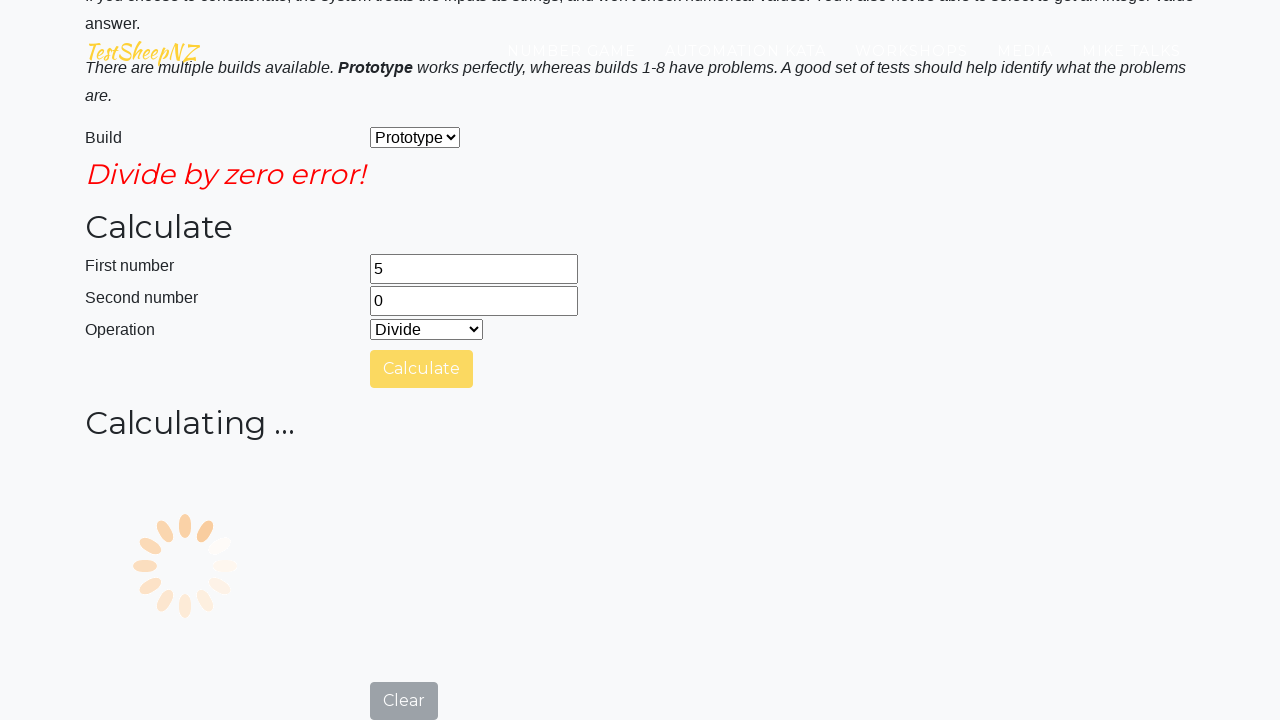